Tests clicking a link element identified by its text content "Click me!" and verifies that a success message appears

Starting URL: https://obstaclecourse.tricentis.com/Obstacles/22505

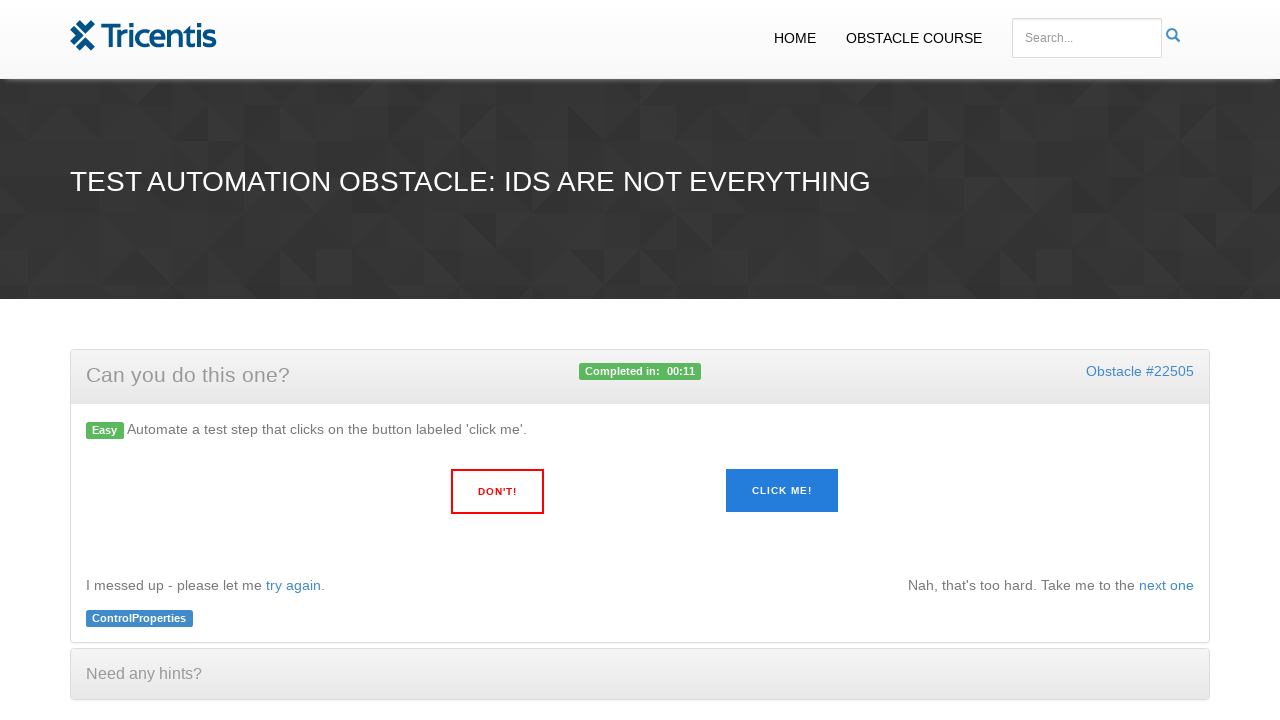

Navigated to obstacle course page
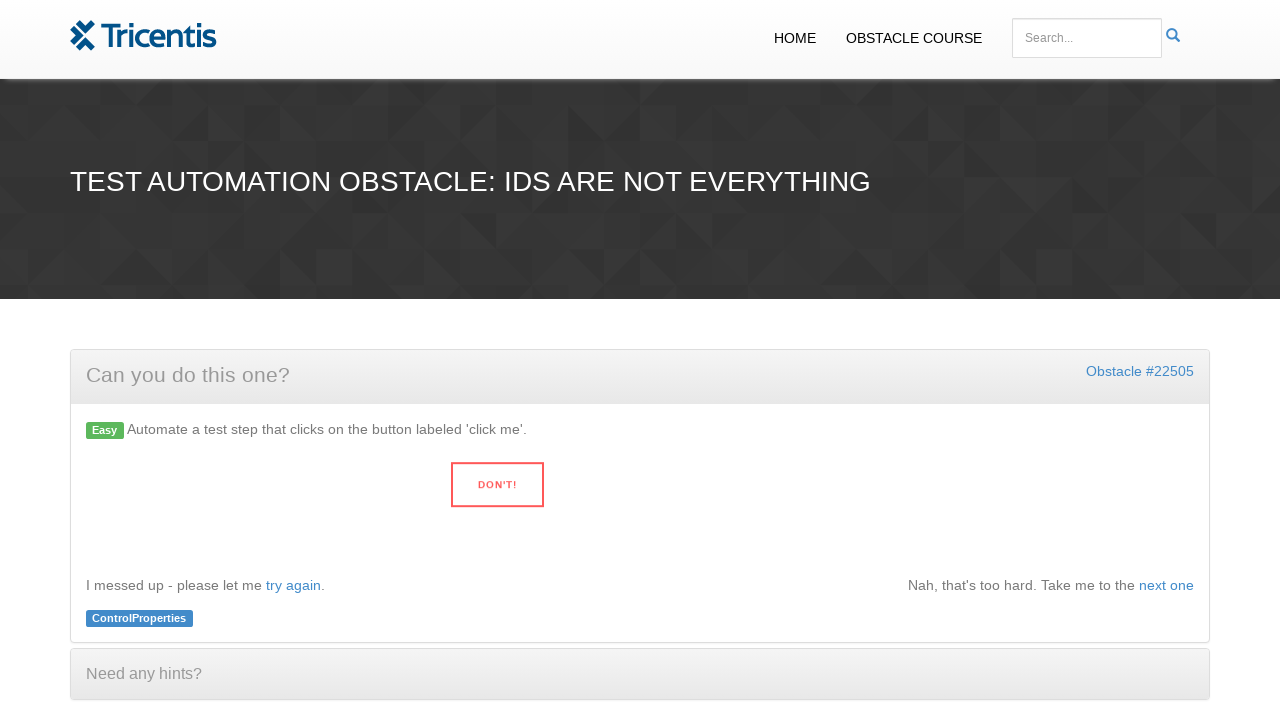

Clicked the 'Click me!' link identified by text content at (782, 361) on xpath=//a[text()='Click me!']
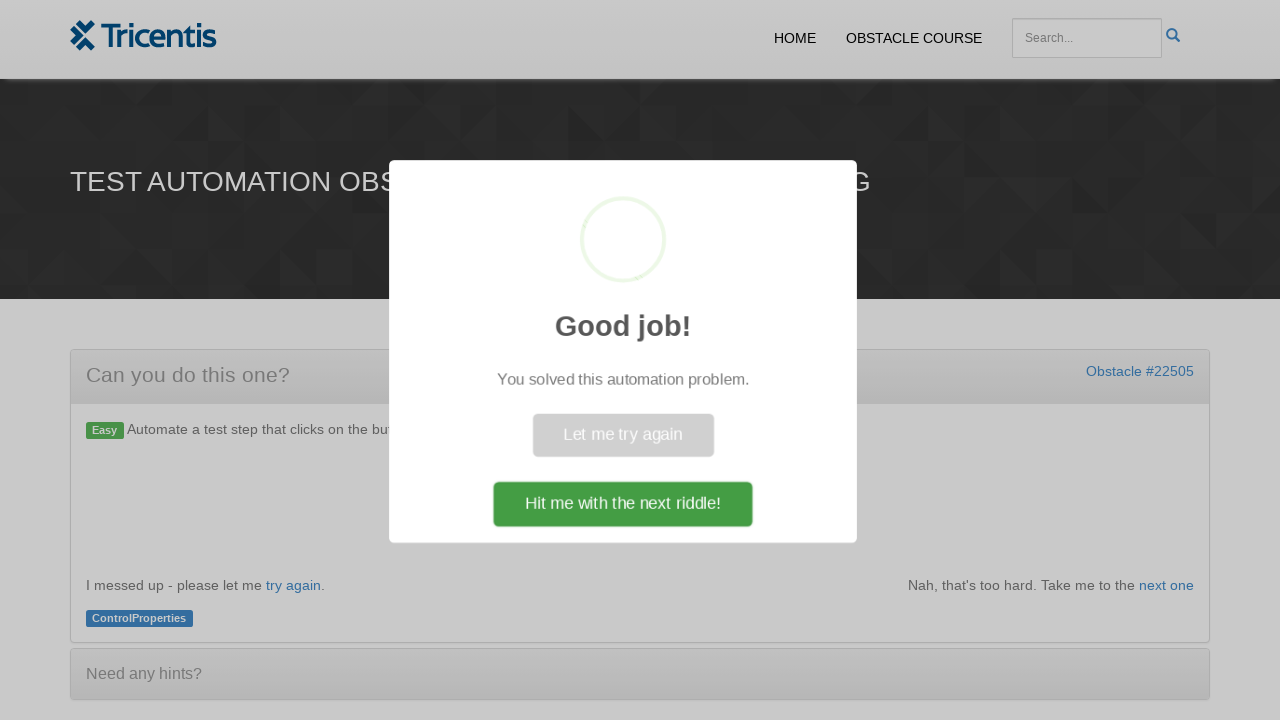

Success message 'Good job!' appeared
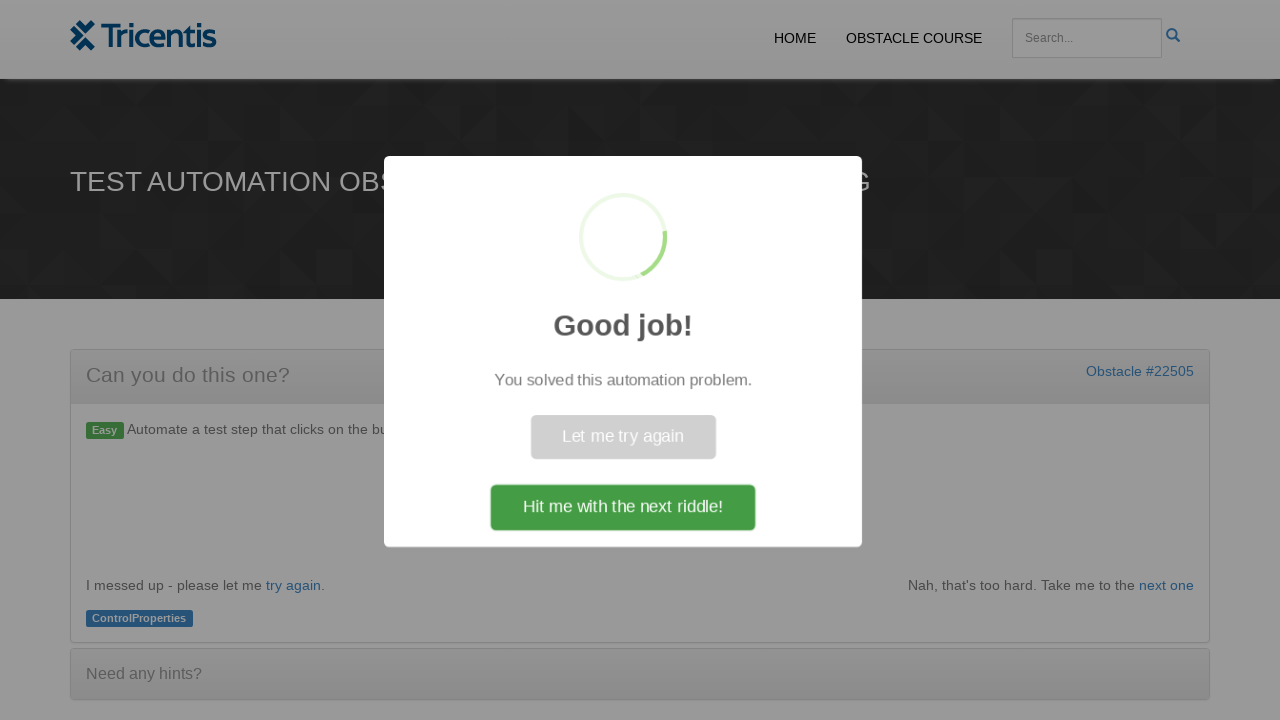

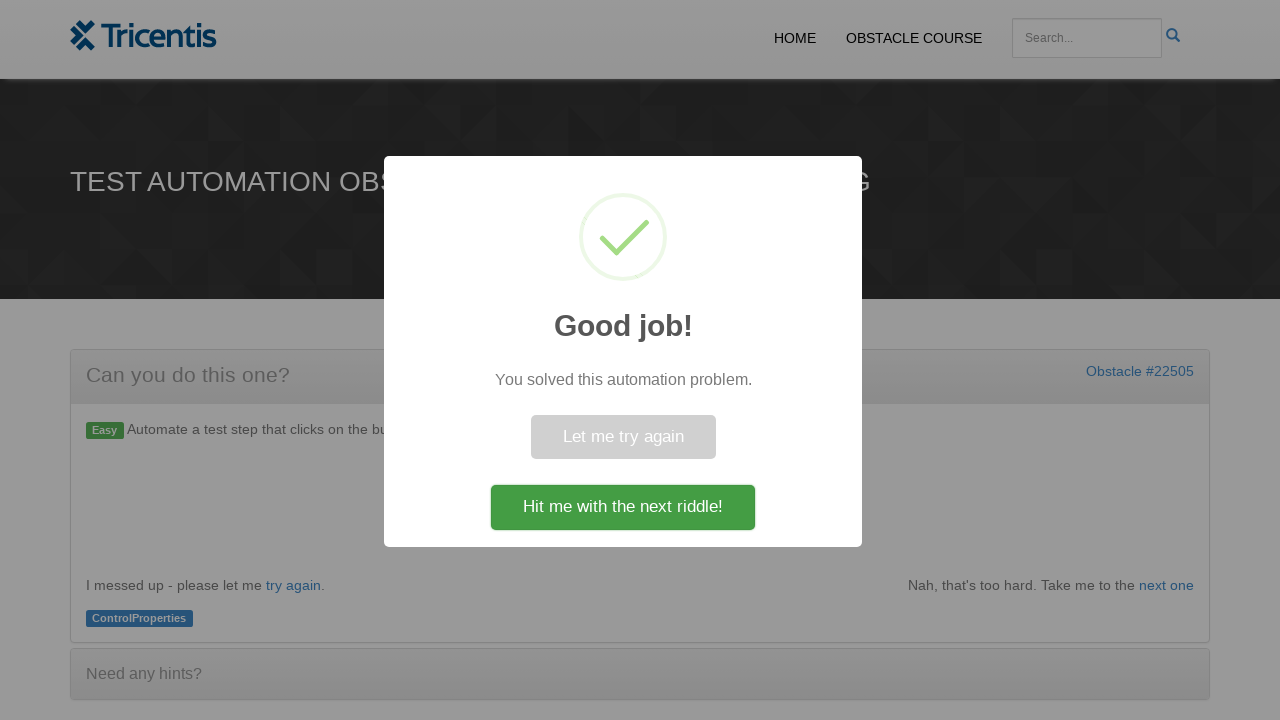